Tests jQuery UI datepicker functionality by entering a date directly into the input field

Starting URL: http://jqueryui.com/resources/demos/datepicker/default.html

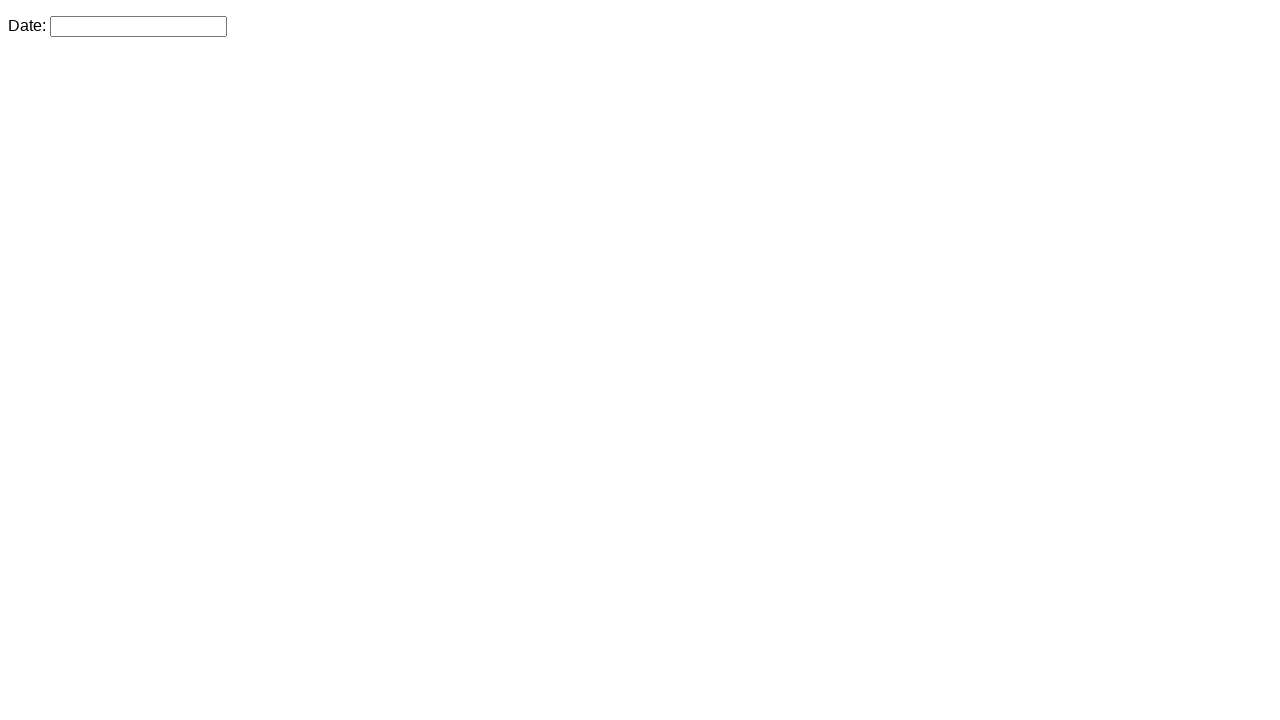

Navigated to jQuery UI datepicker demo page
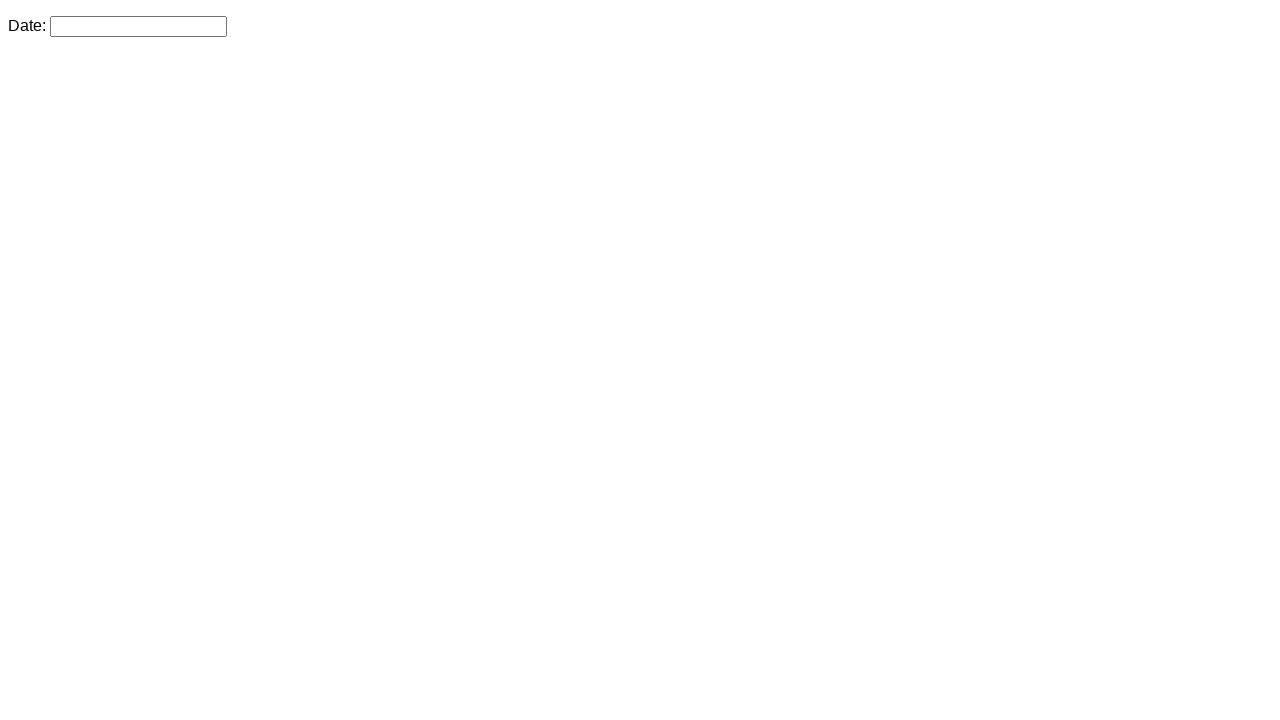

Entered date '08/17/2017' directly into datepicker input field on #datepicker
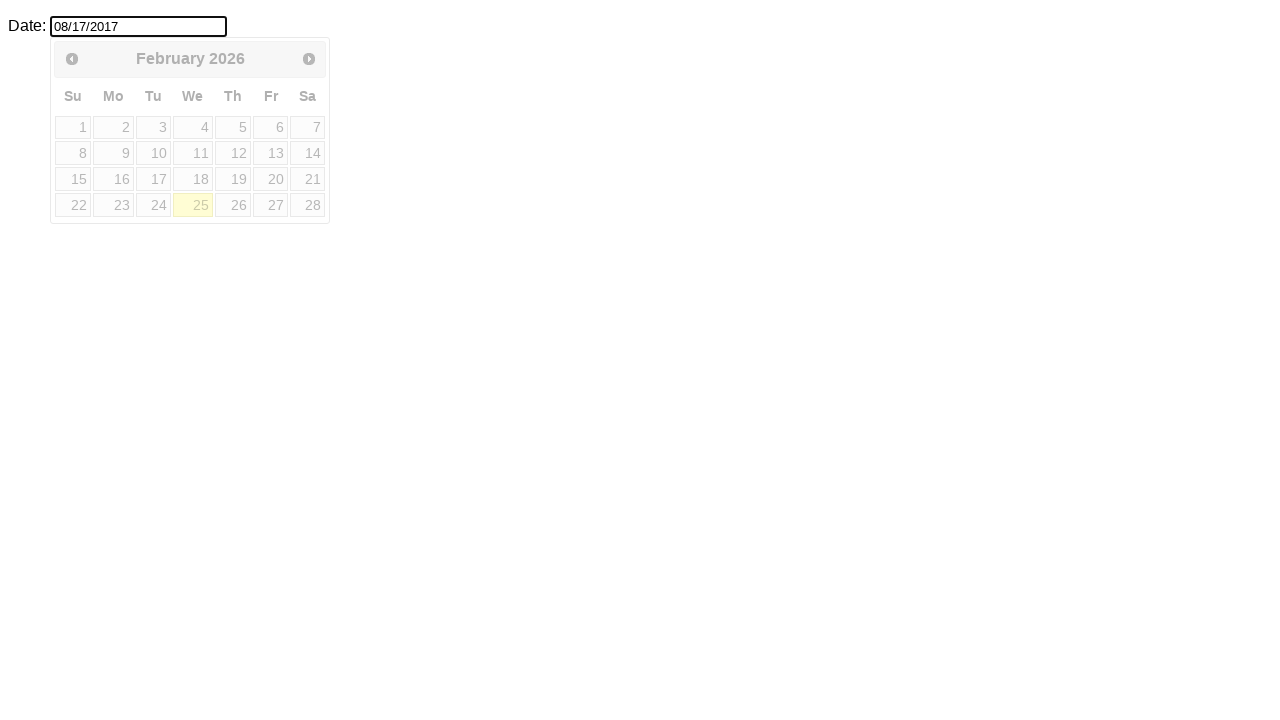

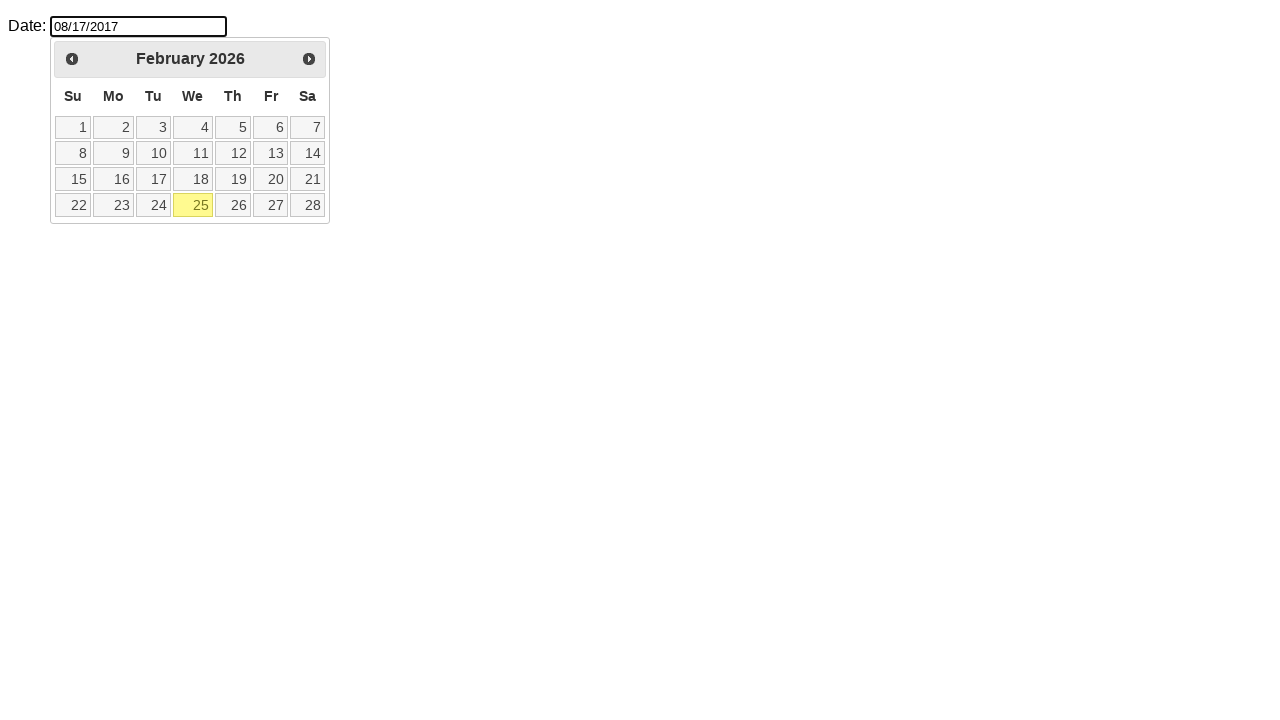